Tests multi-select dropdown functionality by selecting an option from a car selection dropdown when it matches "Audi"

Starting URL: https://demoqa.com/select-menu

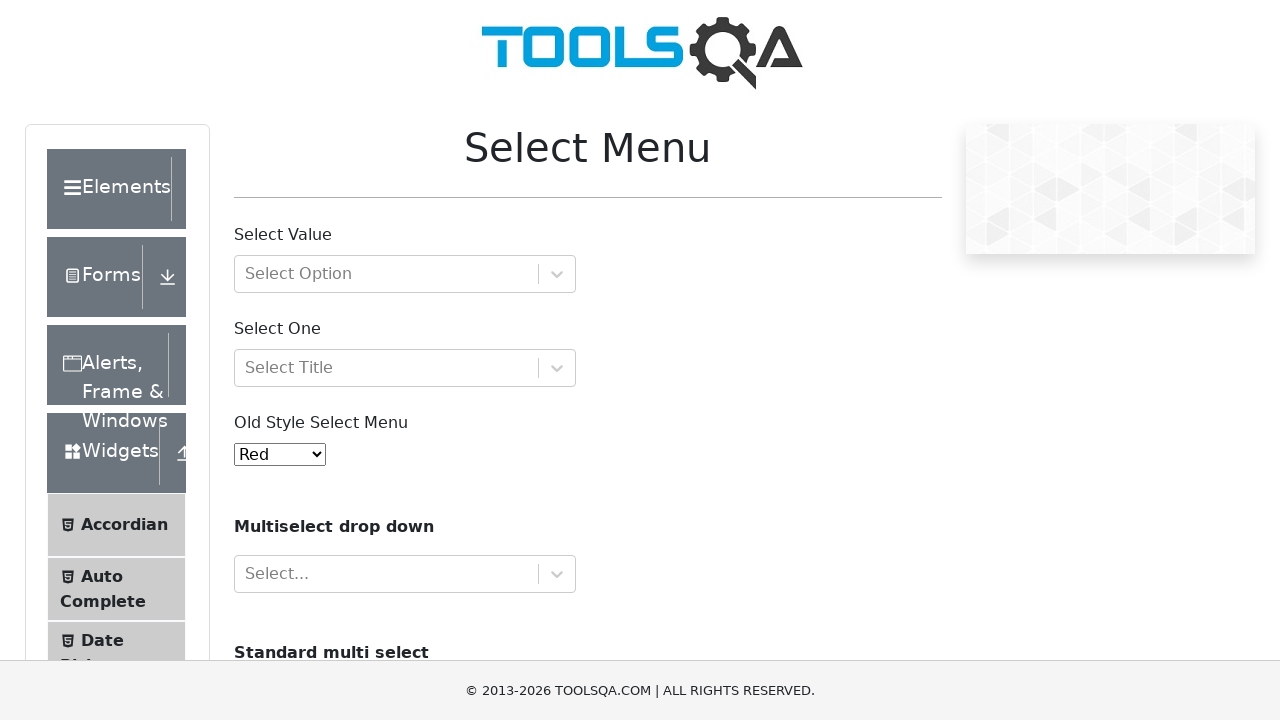

Scrolled down to make dropdown visible
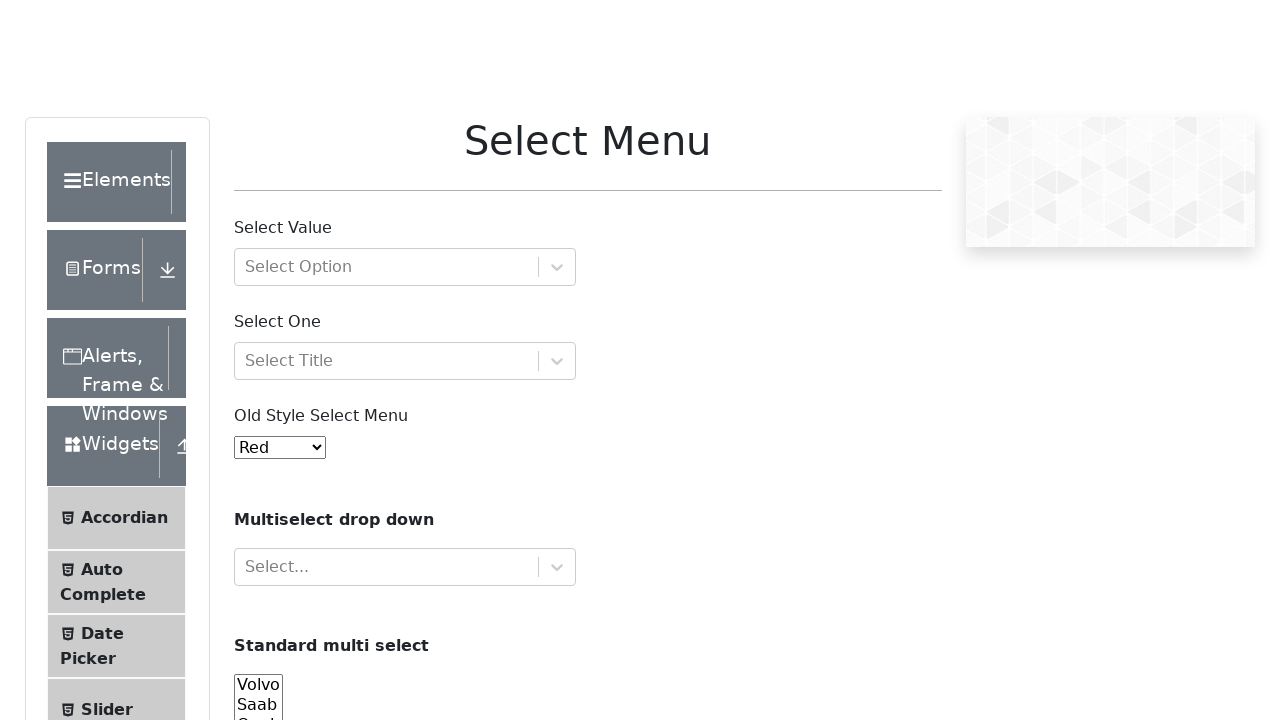

Located car selection dropdown
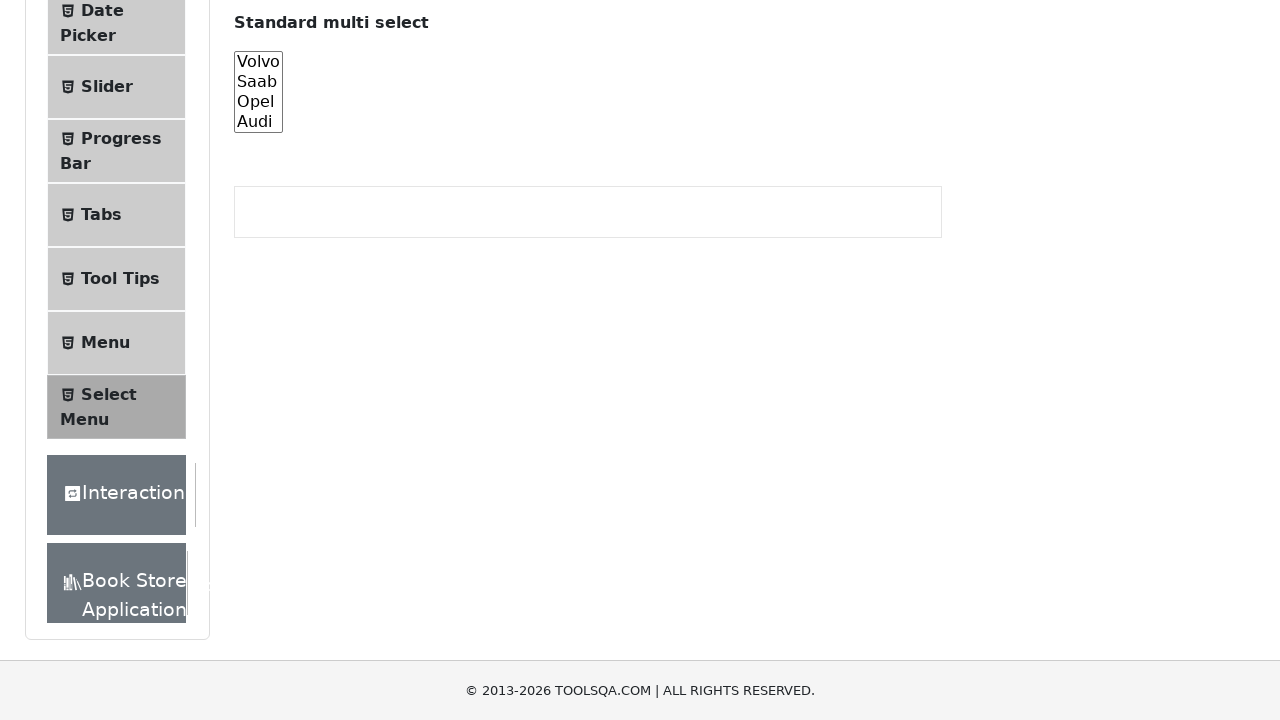

Retrieved all dropdown options
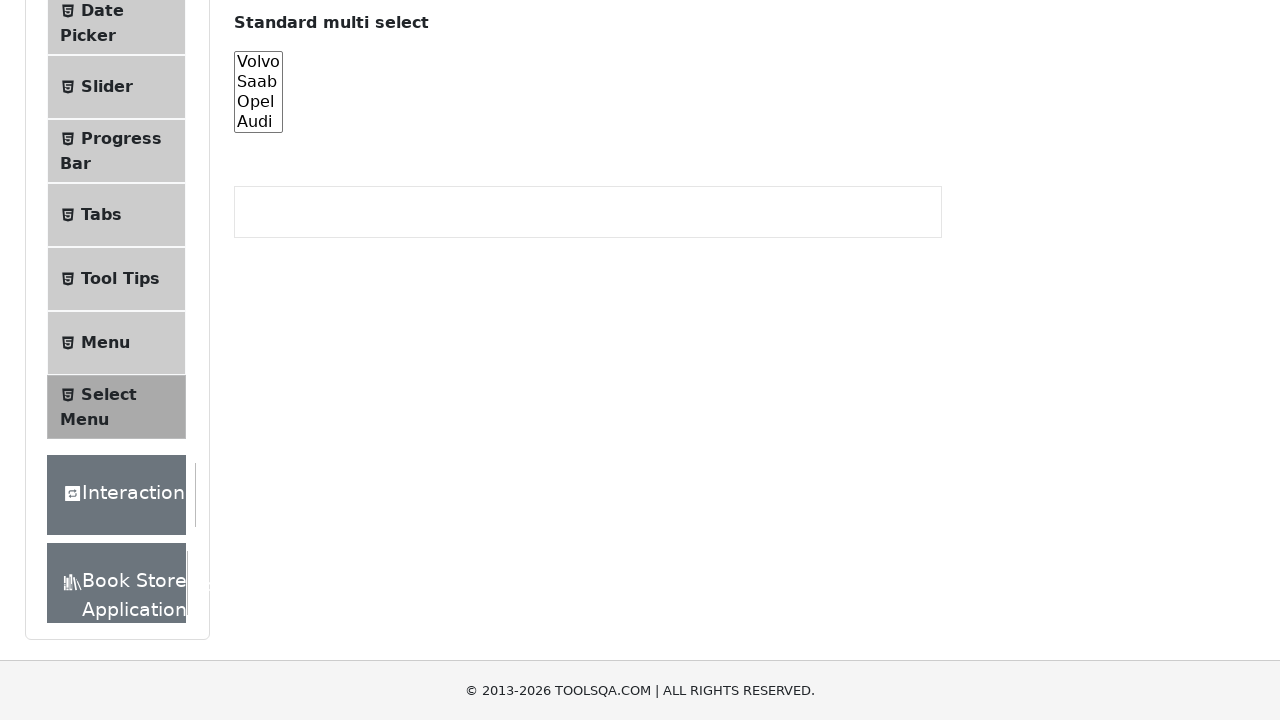

Selected 'Audi' from car dropdown on #cars
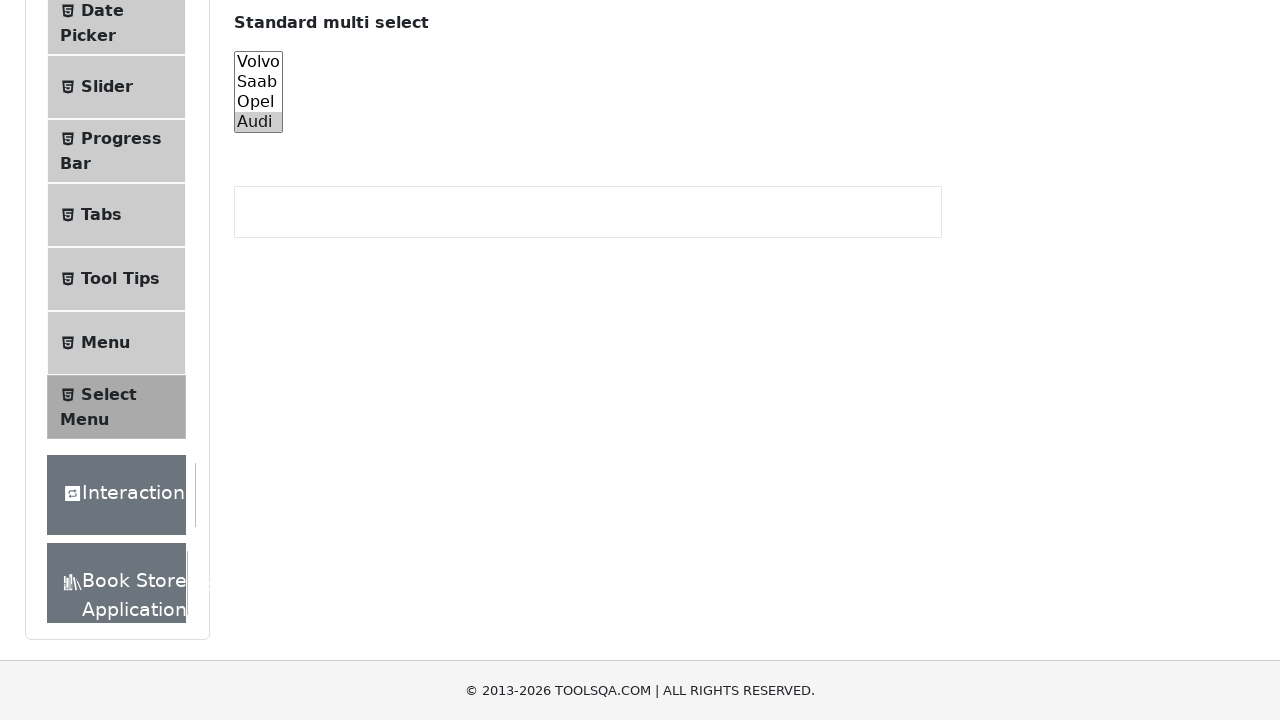

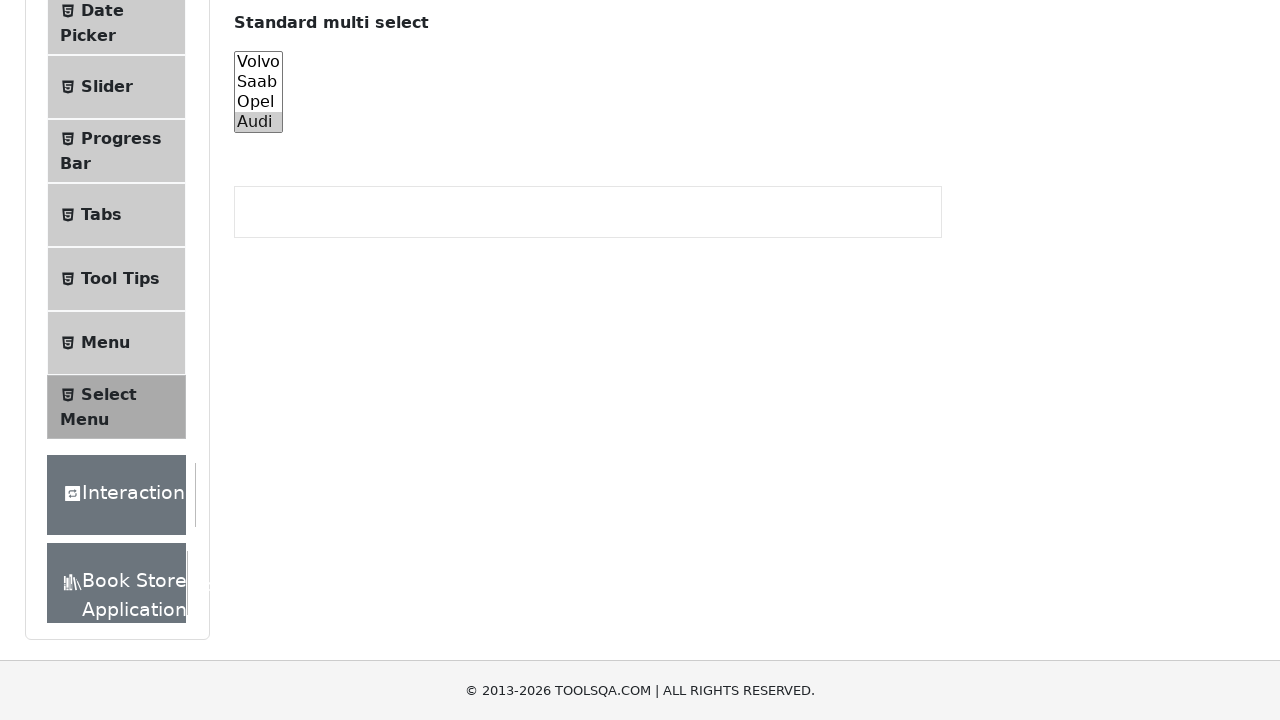